Tests autocomplete dropdown functionality by typing partial country name, selecting from suggestions, and verifying the selected value appears in the input field

Starting URL: https://rahulshettyacademy.com/AutomationPractice/

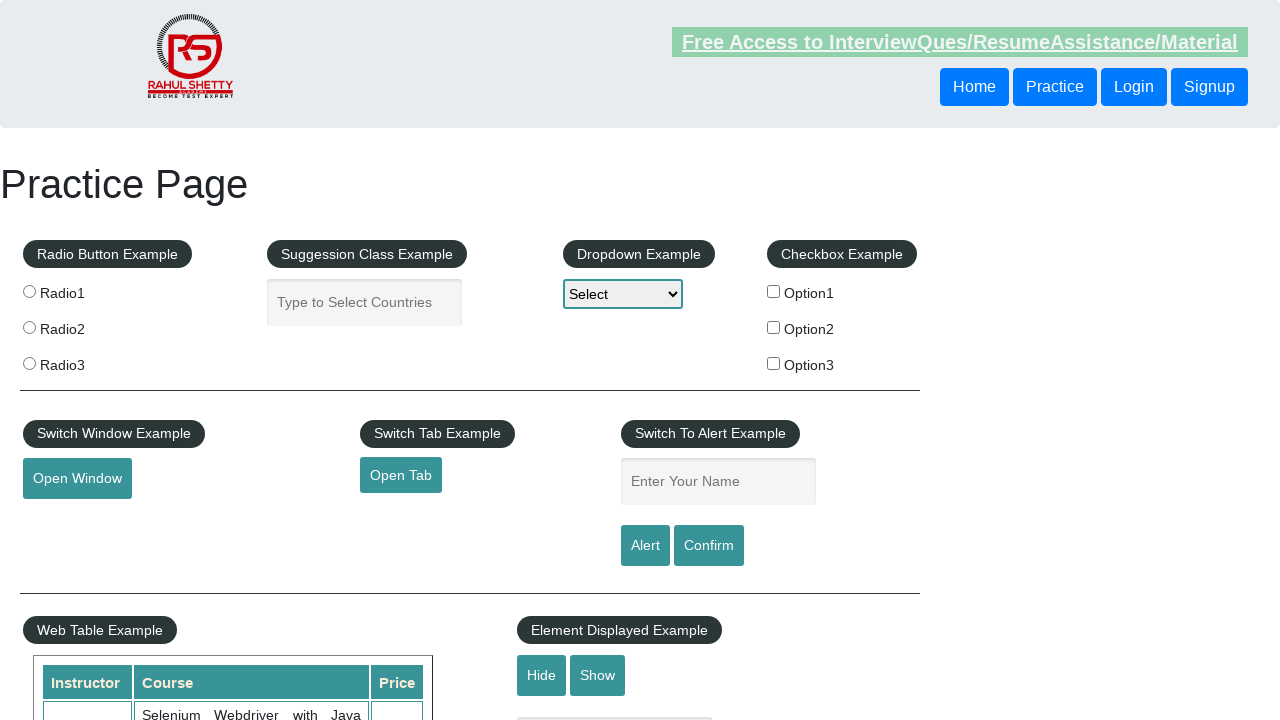

Typed 'uni' in autocomplete field to search for countries on input#autocomplete
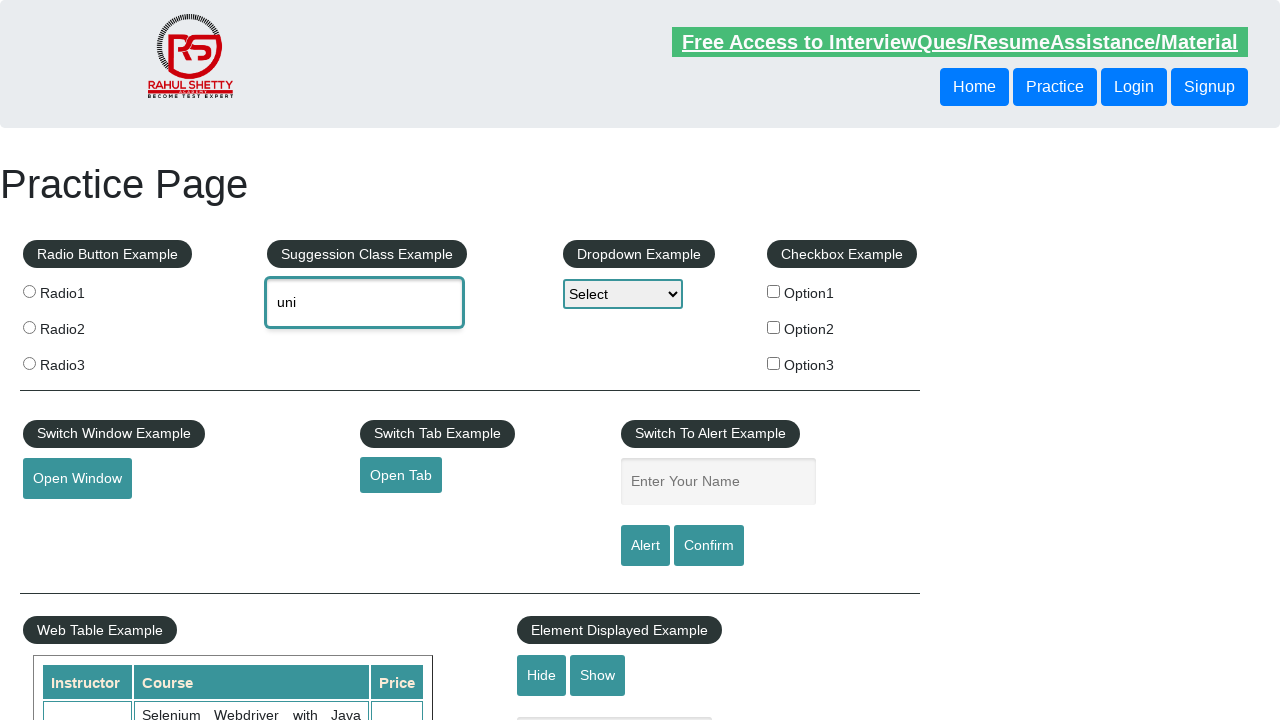

Autocomplete dropdown suggestions loaded
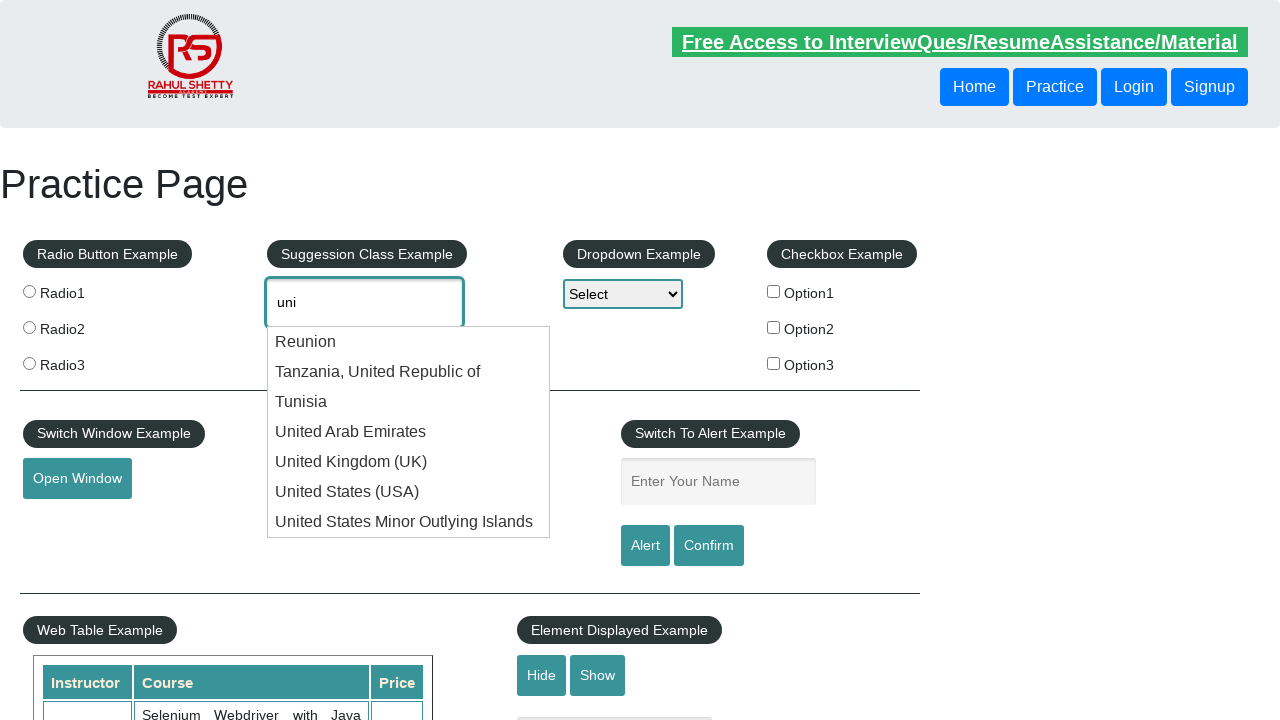

Located autocomplete suggestion list items
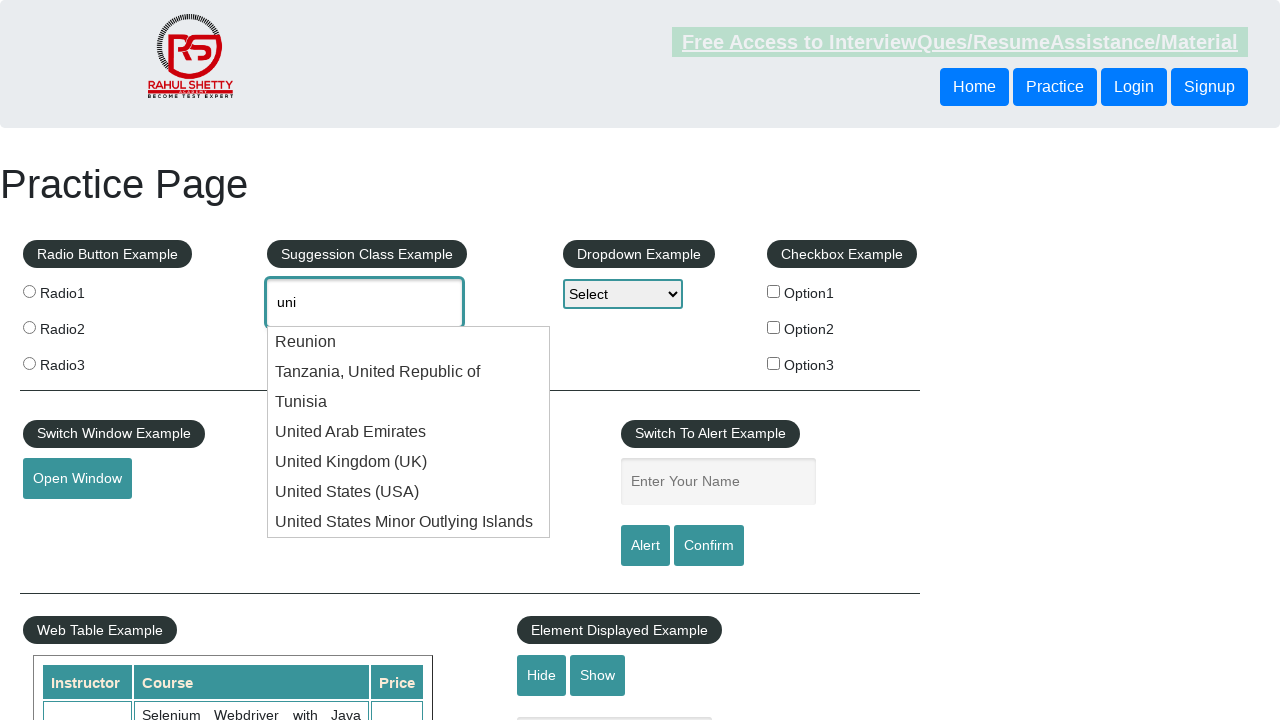

Found 7 autocomplete suggestions
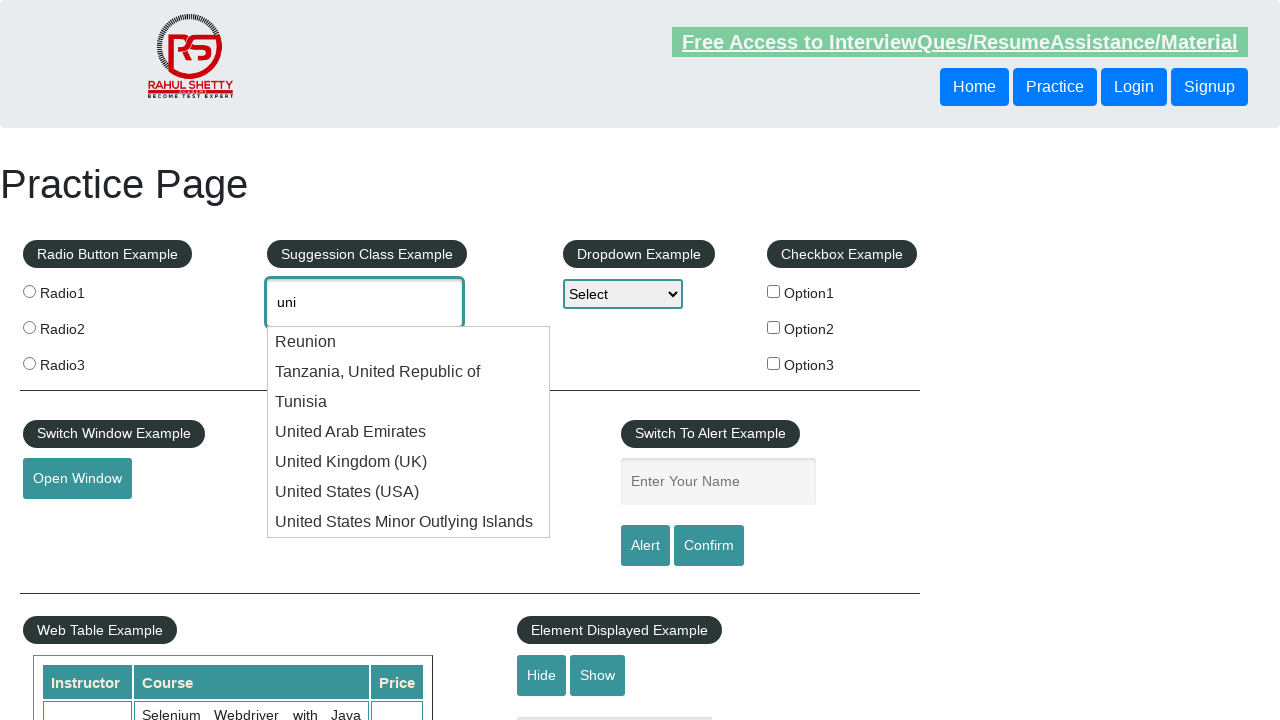

Clicked on 'United States' option from dropdown suggestions at (409, 492) on .ui-menu.ui-autocomplete li >> nth=5
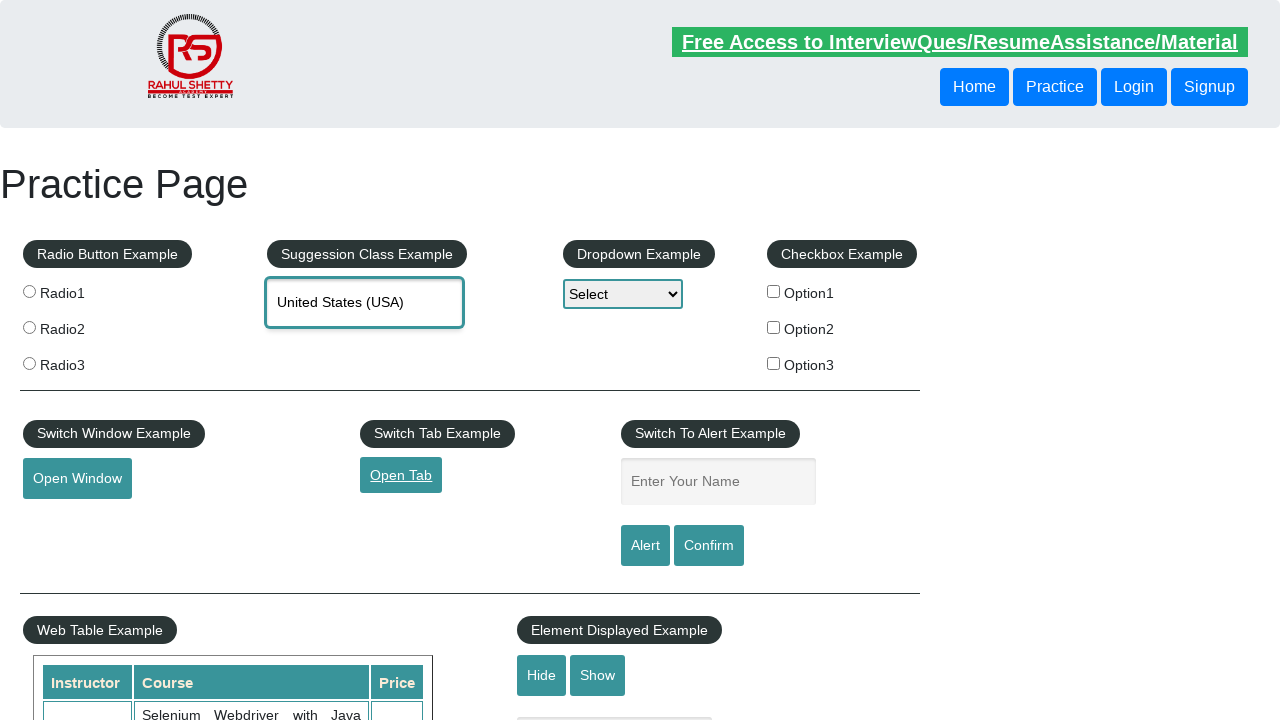

Verified that input field contains 'United States (USA)' after selection
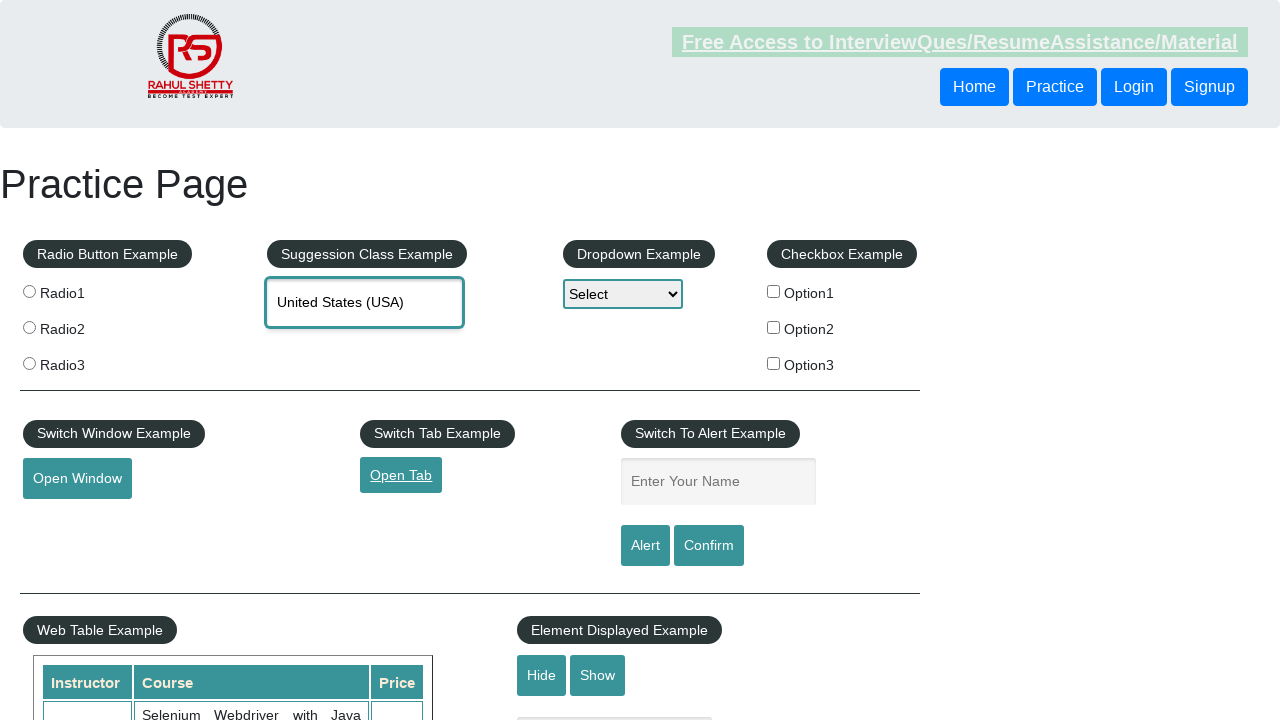

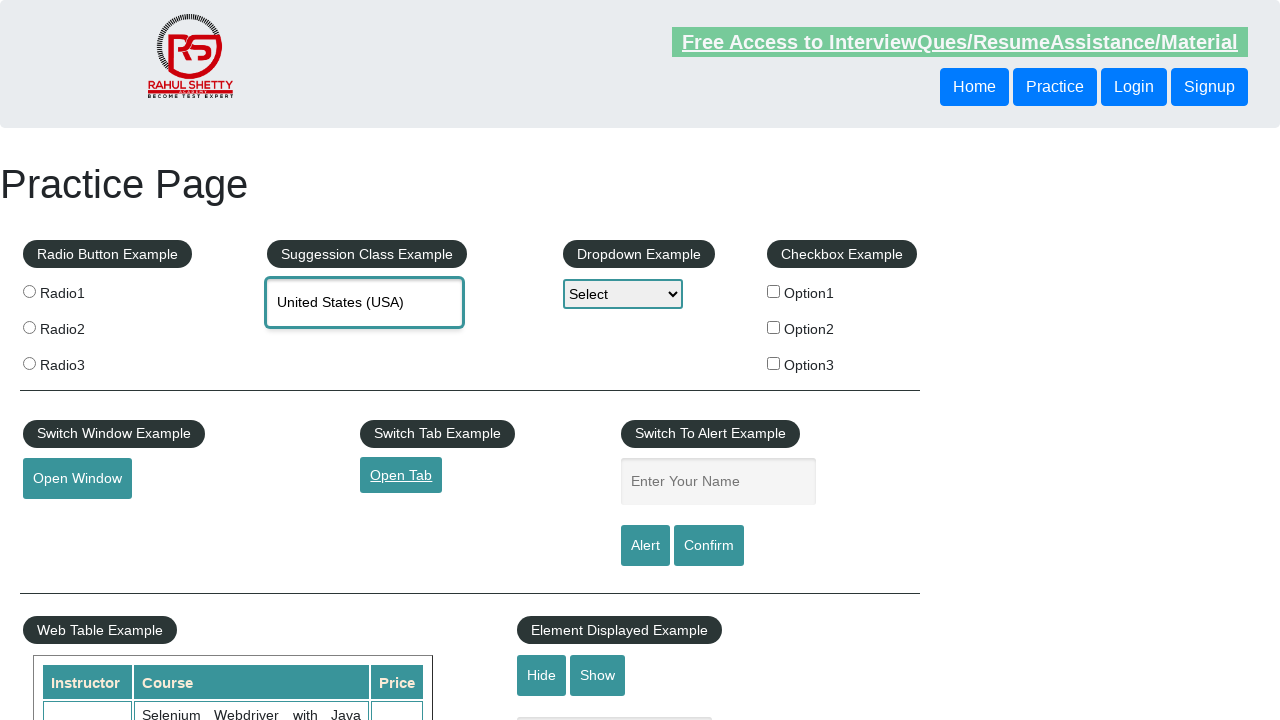